Clicks the submit button on the practice form

Starting URL: https://demoqa.com/automation-practice-form

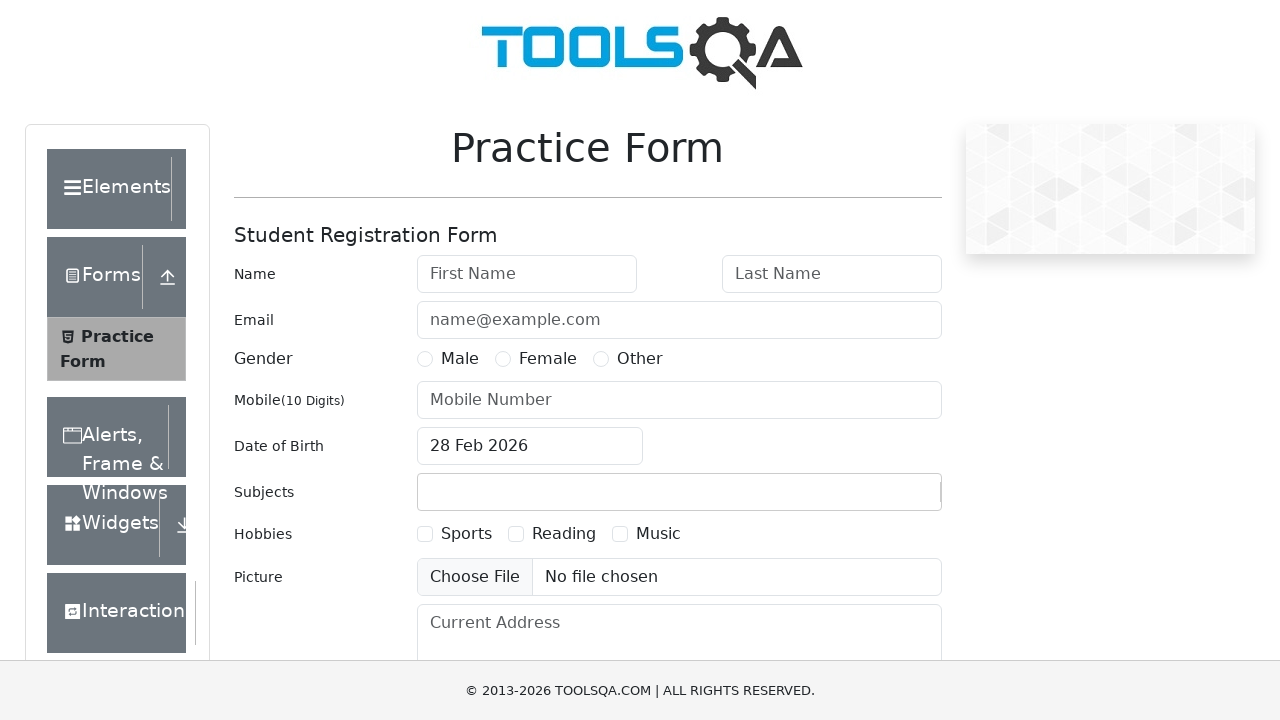

Navigated to the automation practice form
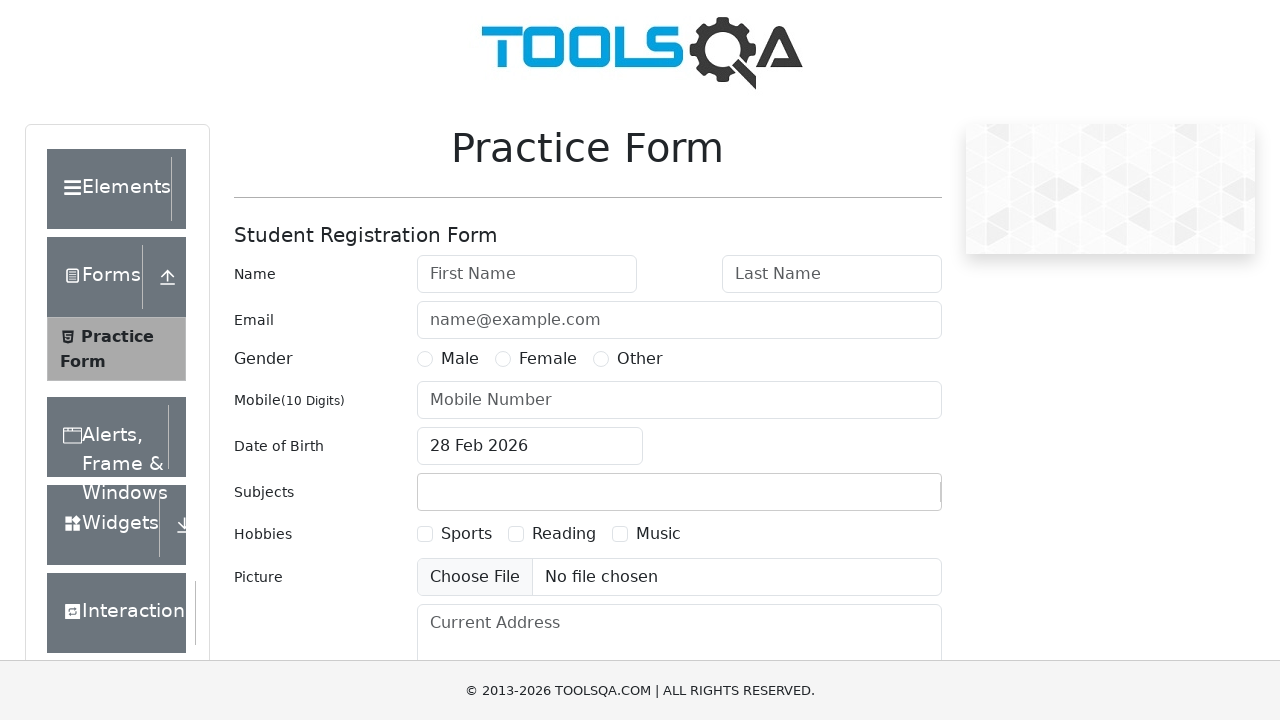

Clicked the submit button on the practice form at (885, 499) on #submit
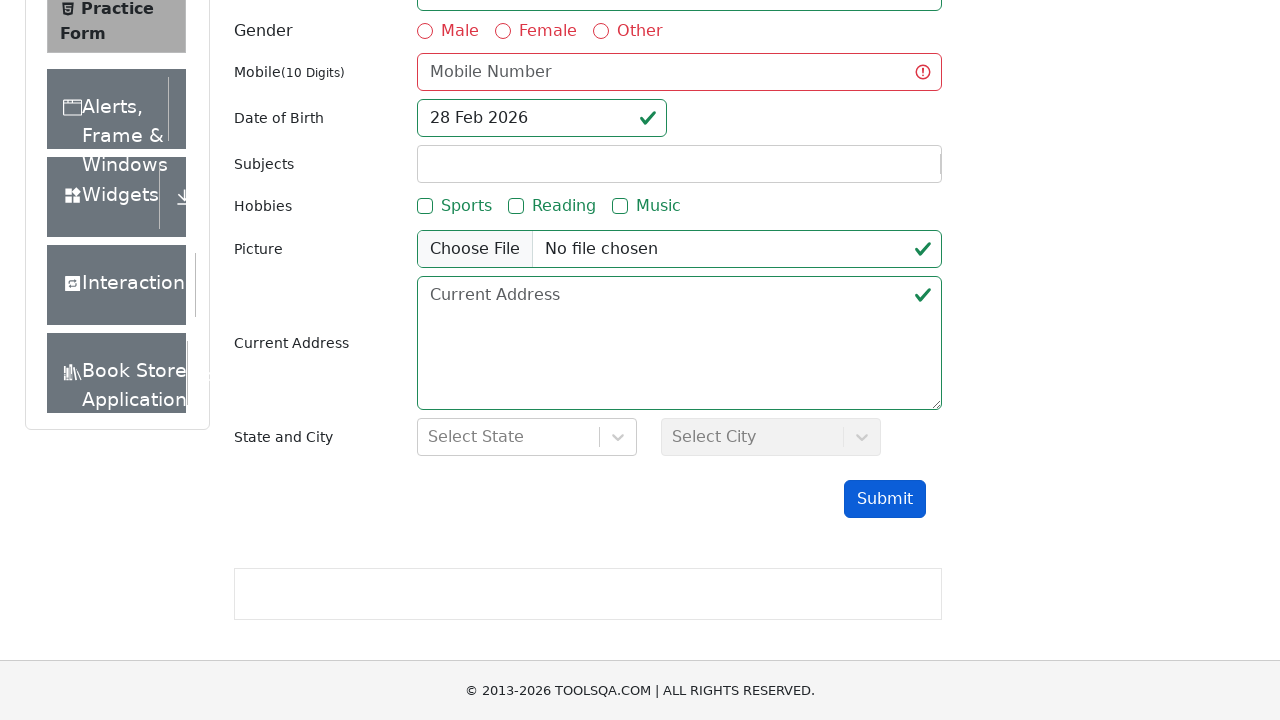

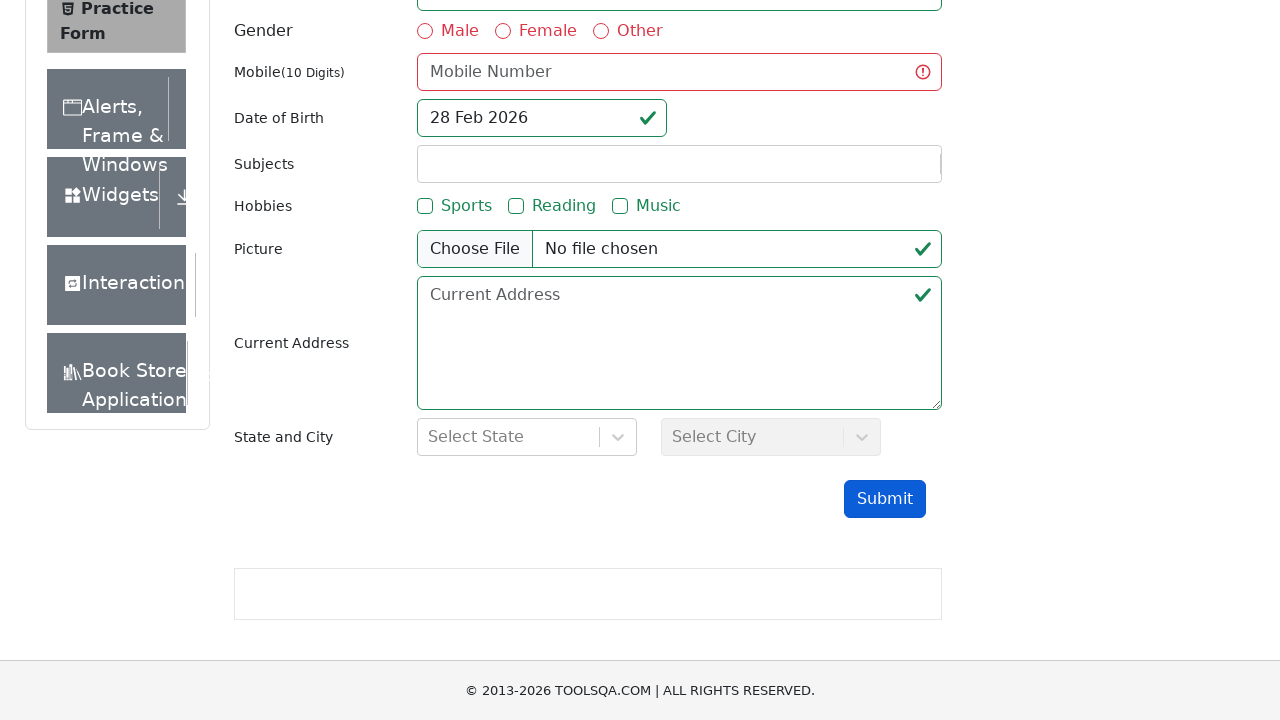